Navigates to an automation practice page and interacts with a product table by locating table elements and verifying table structure (rows and columns)

Starting URL: https://rahulshettyacademy.com/AutomationPractice

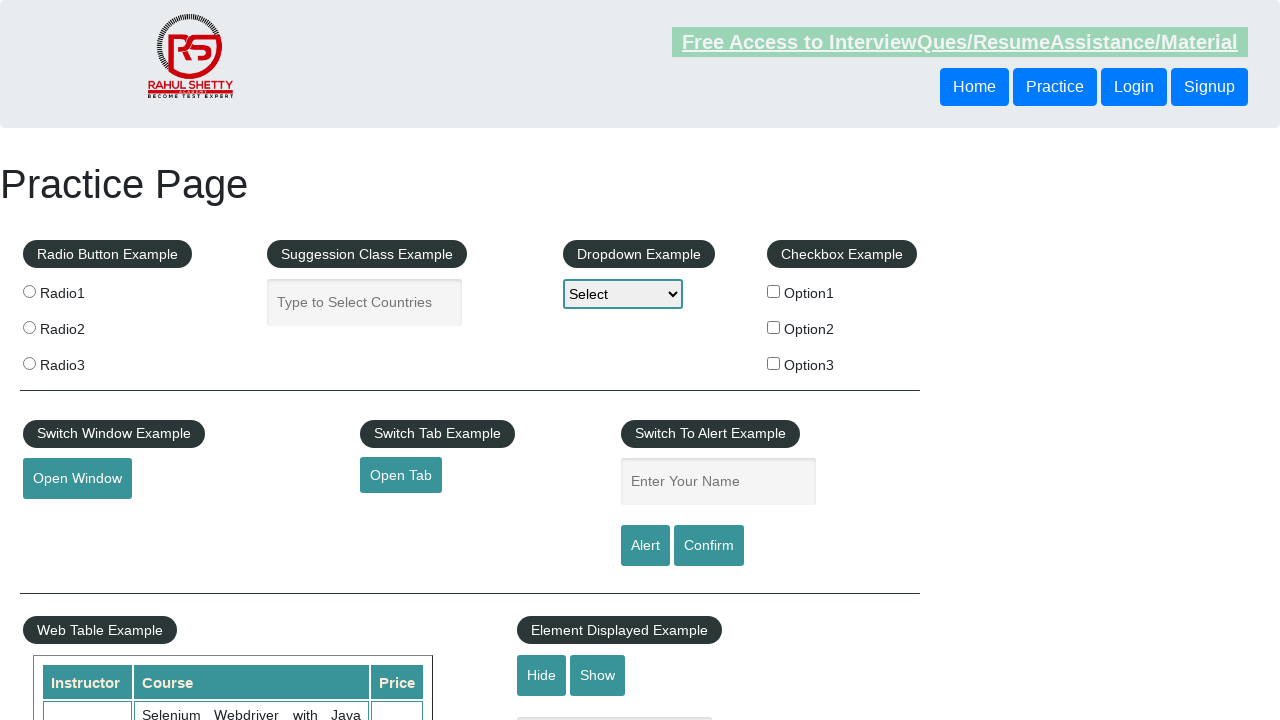

Waited for product table to load
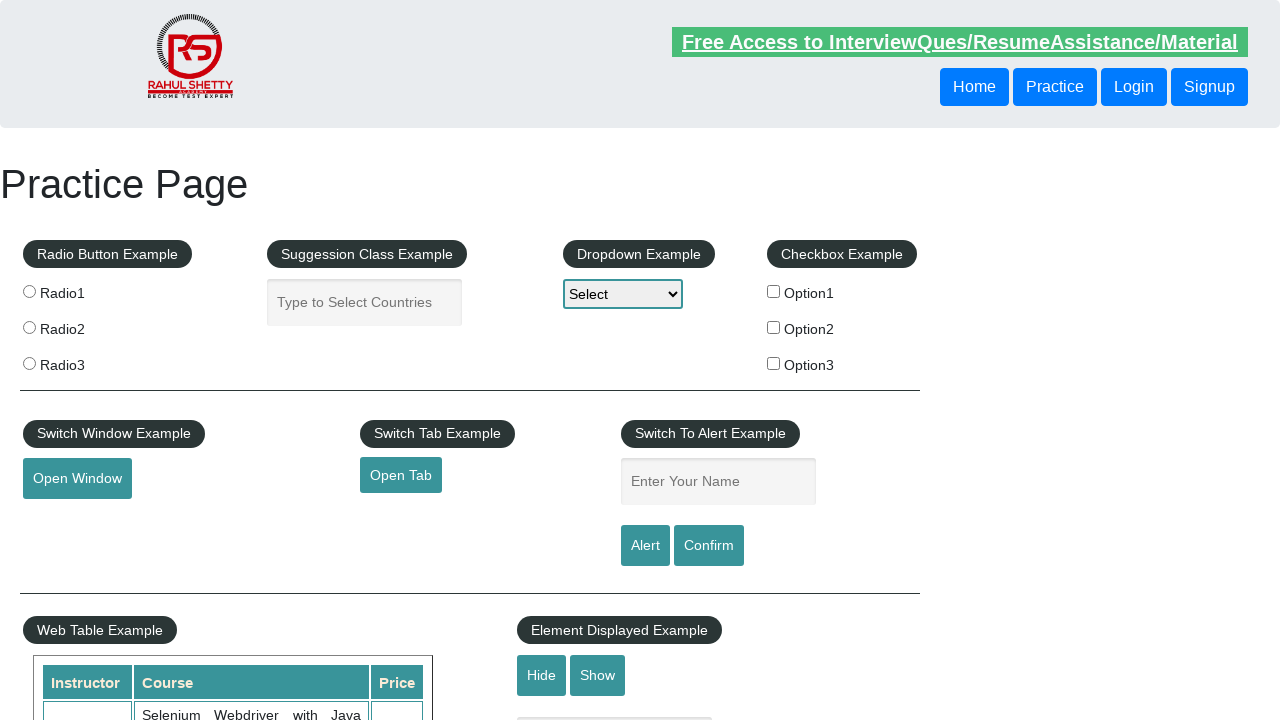

Located product table element
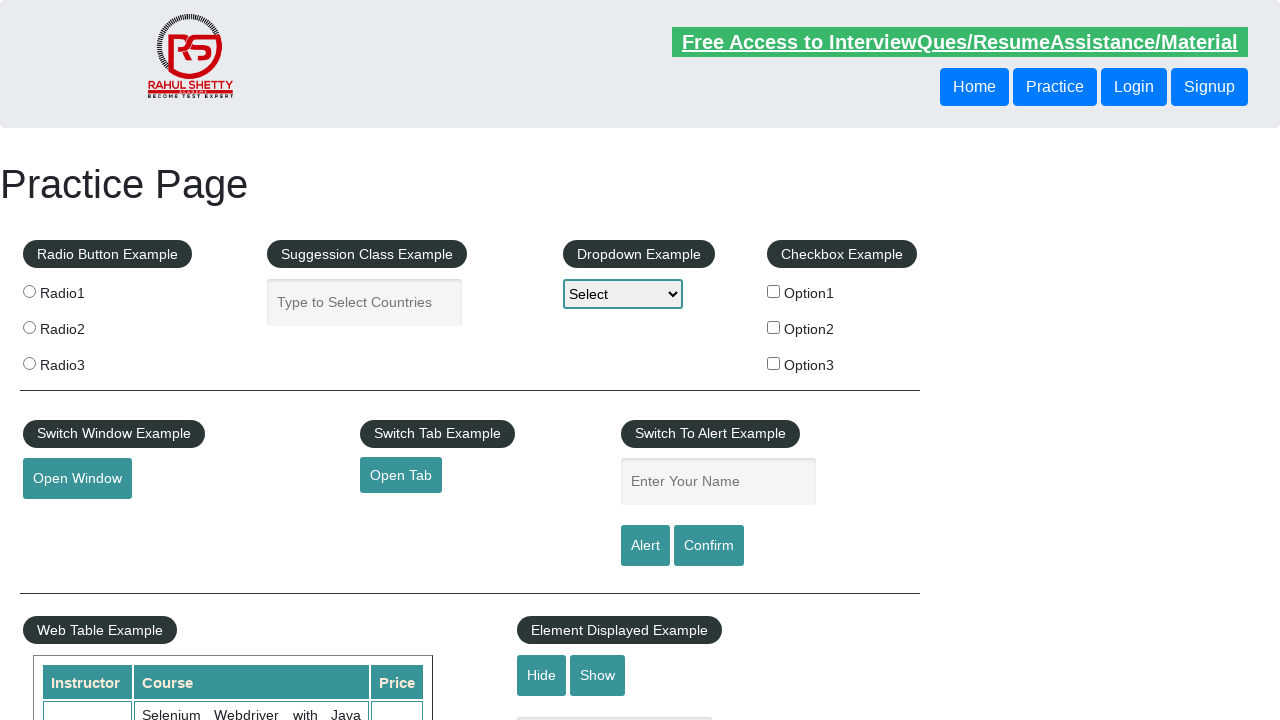

Located all table rows
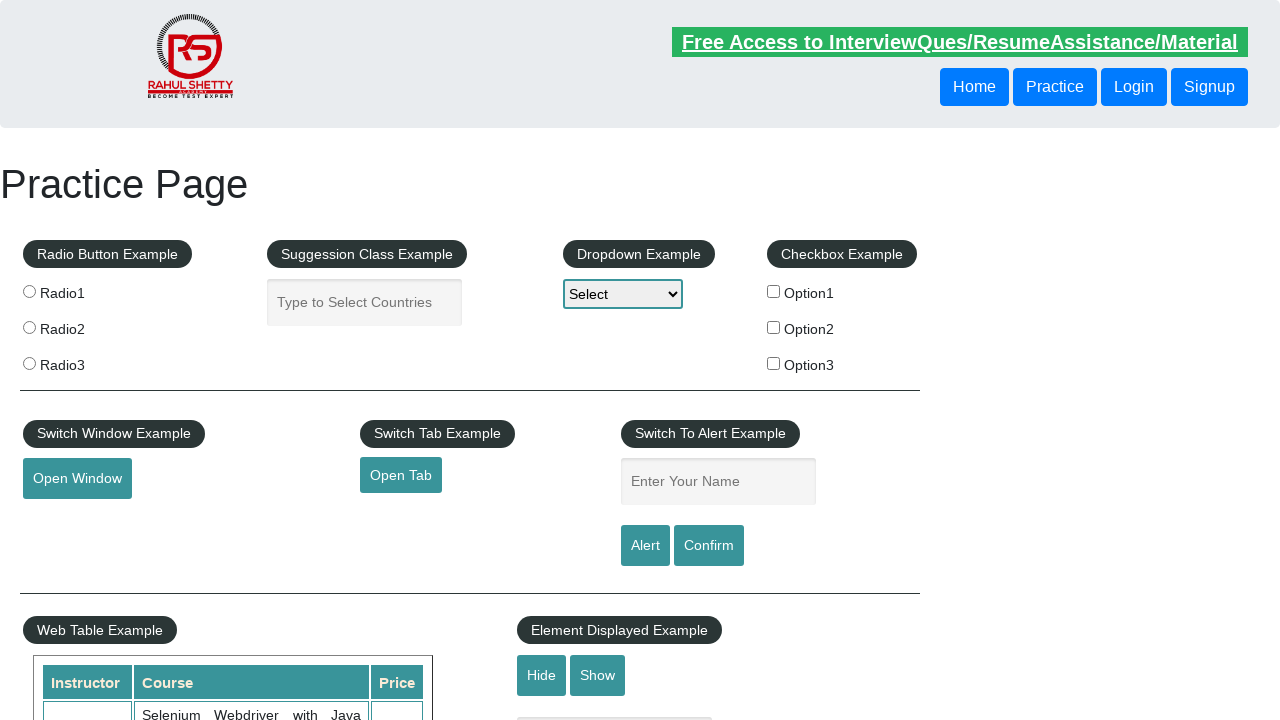

First table row became available
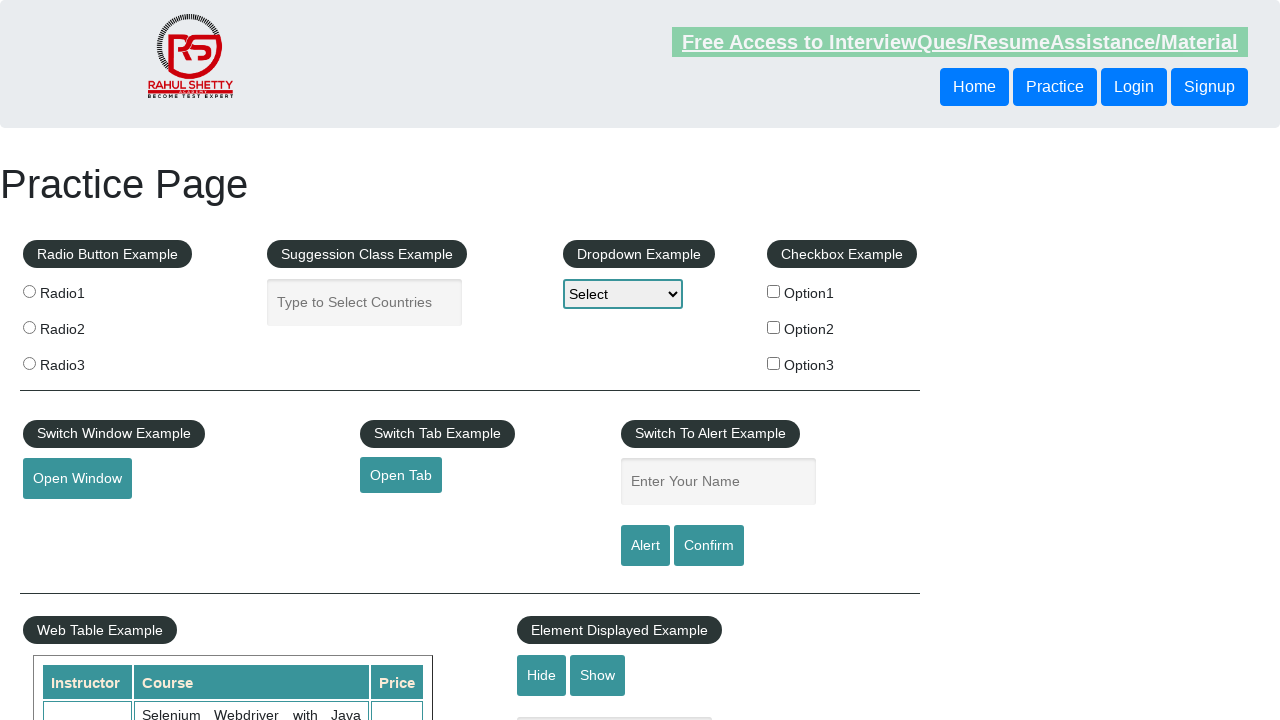

Located cells in second data row of table
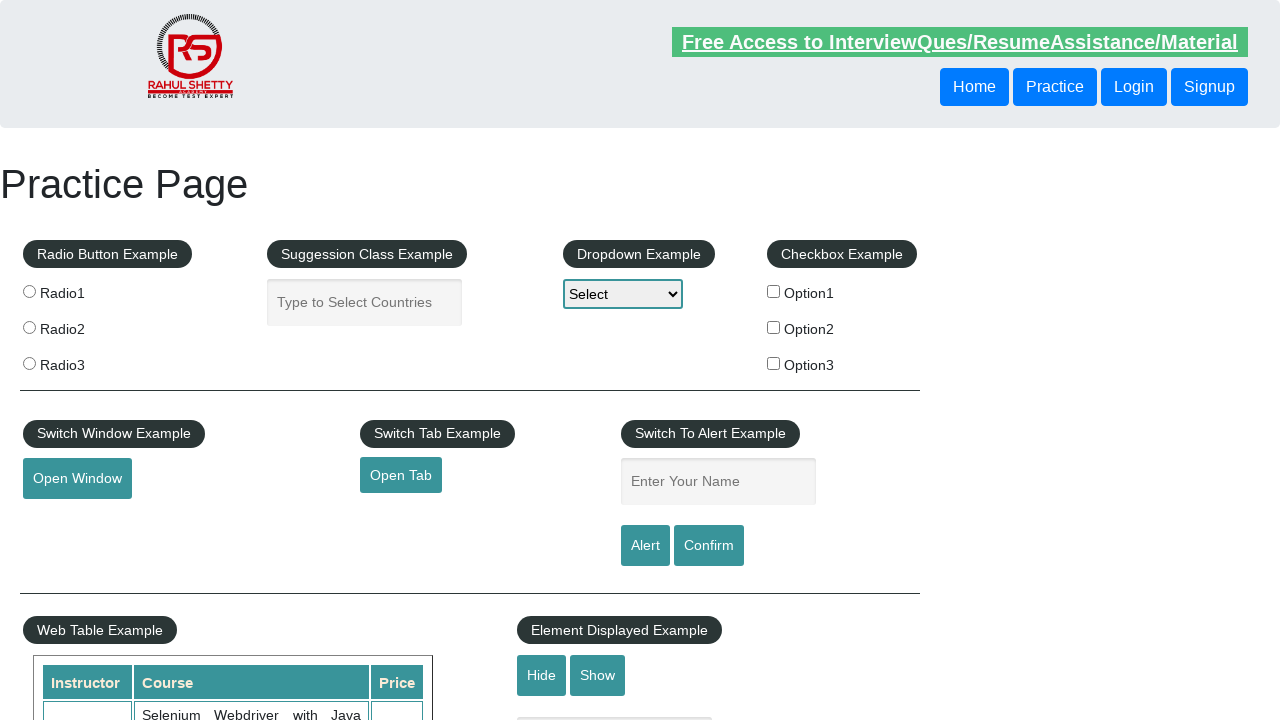

First cell in second data row became available
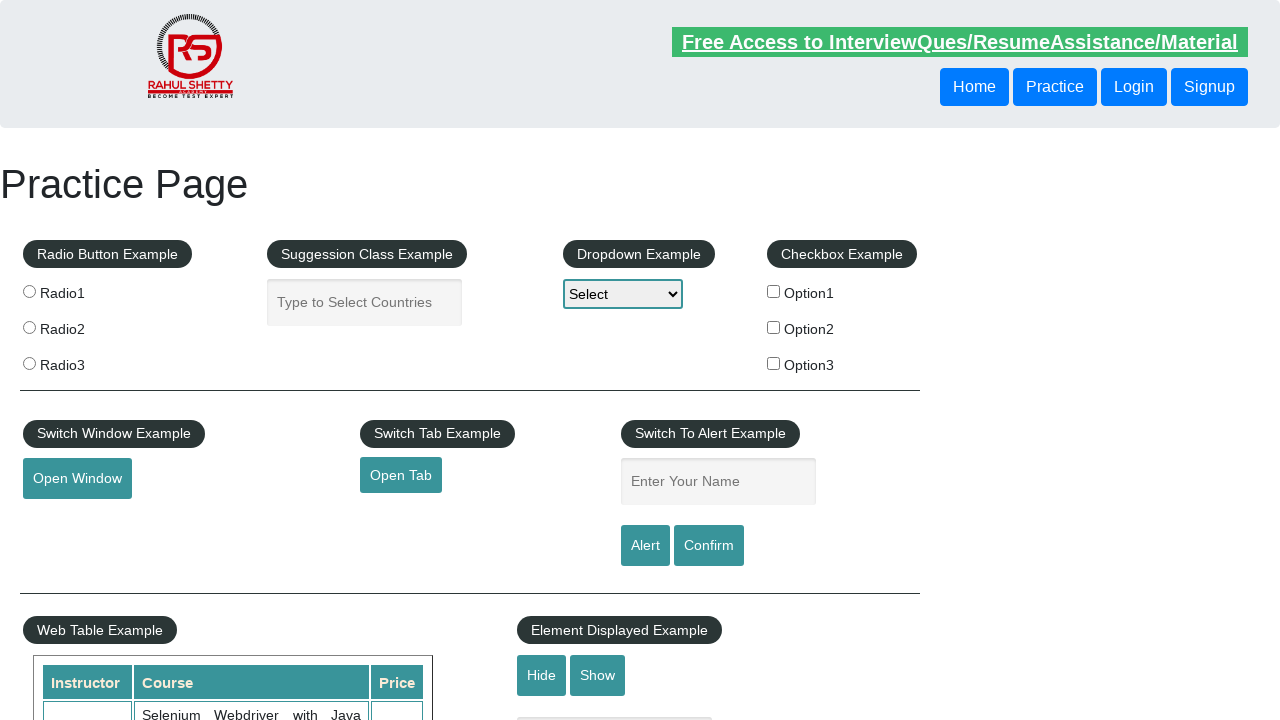

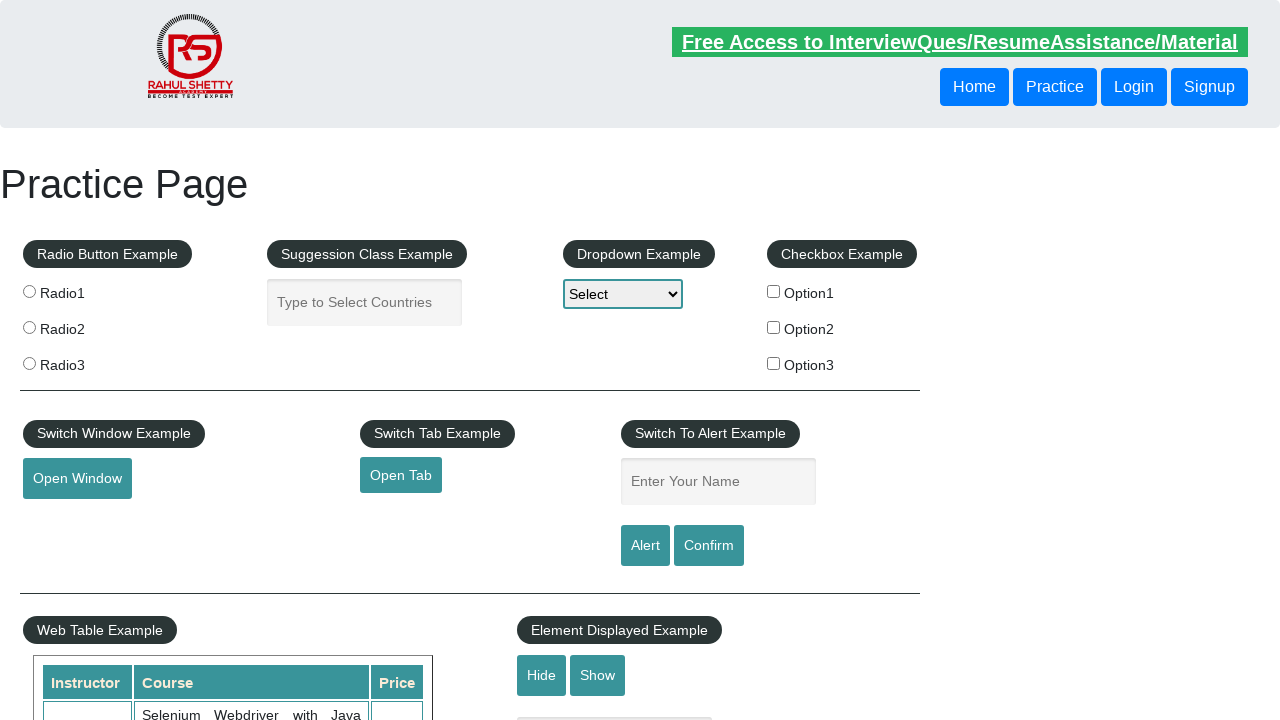